Tests browser navigation by going to UHC website, refreshing, navigating back and forward

Starting URL: https://www.bcbs.com/

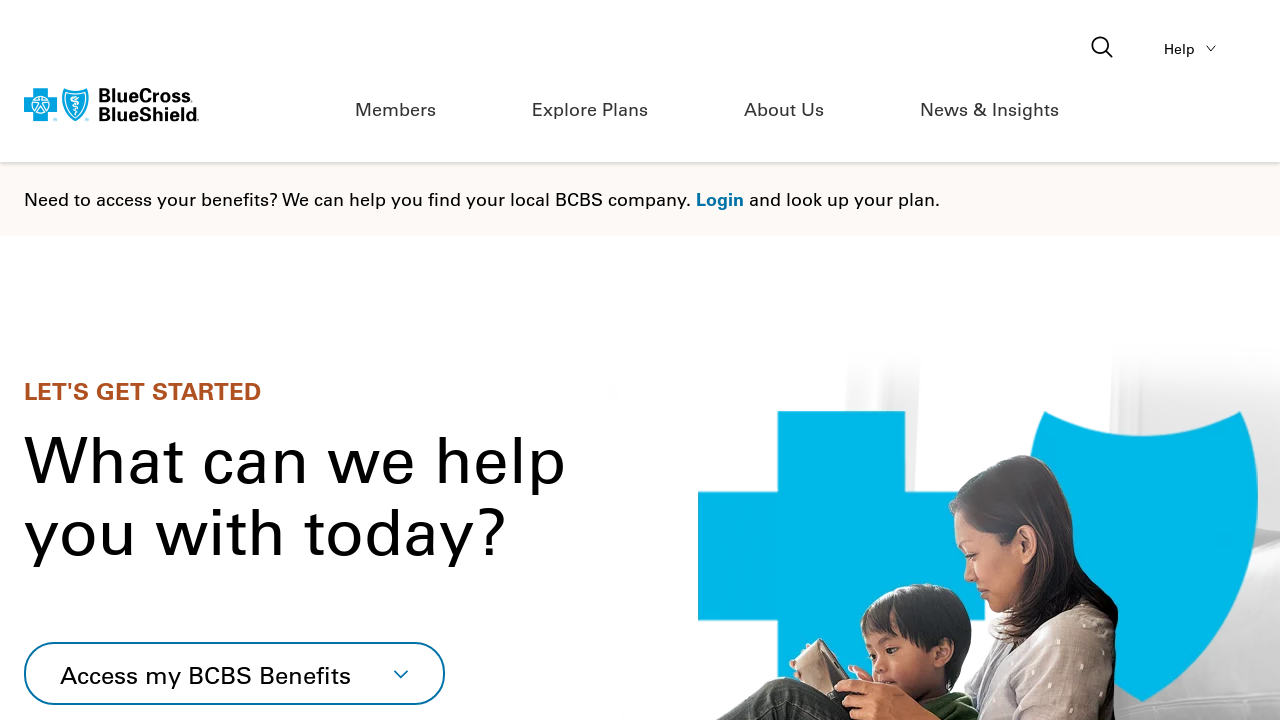

Navigated to UHC website at https://www.uhc.com/
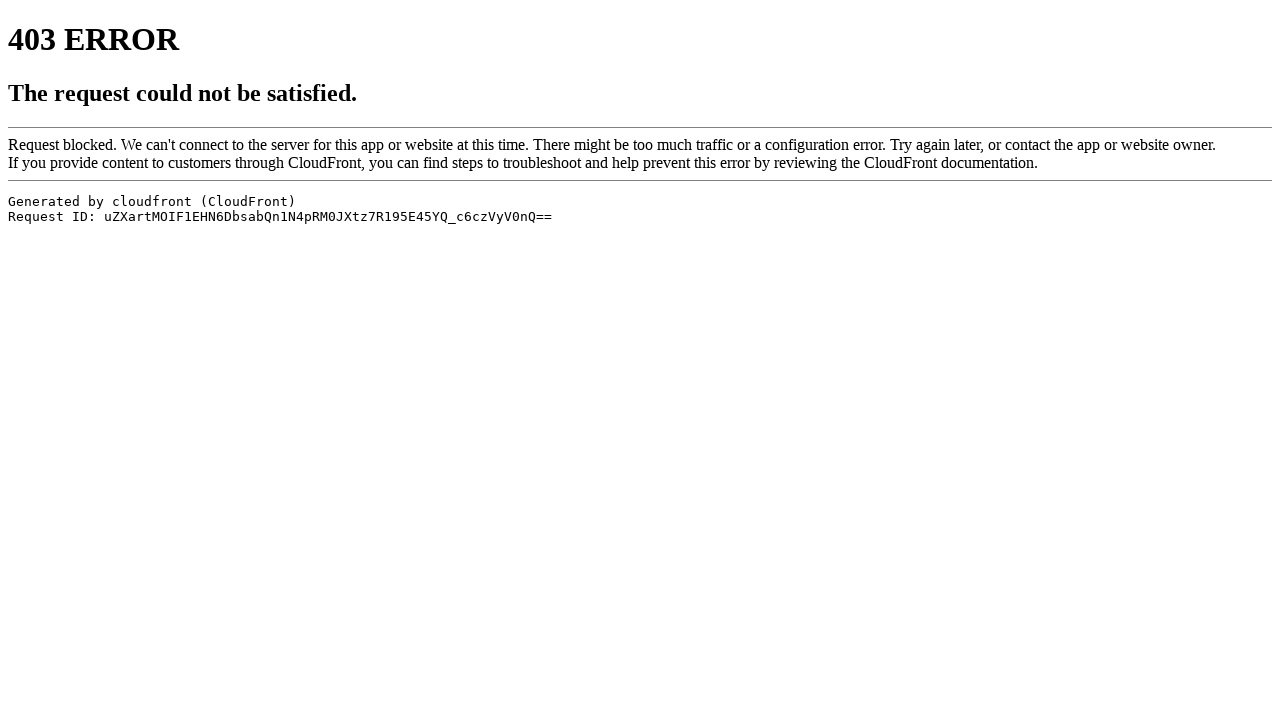

Refreshed the page
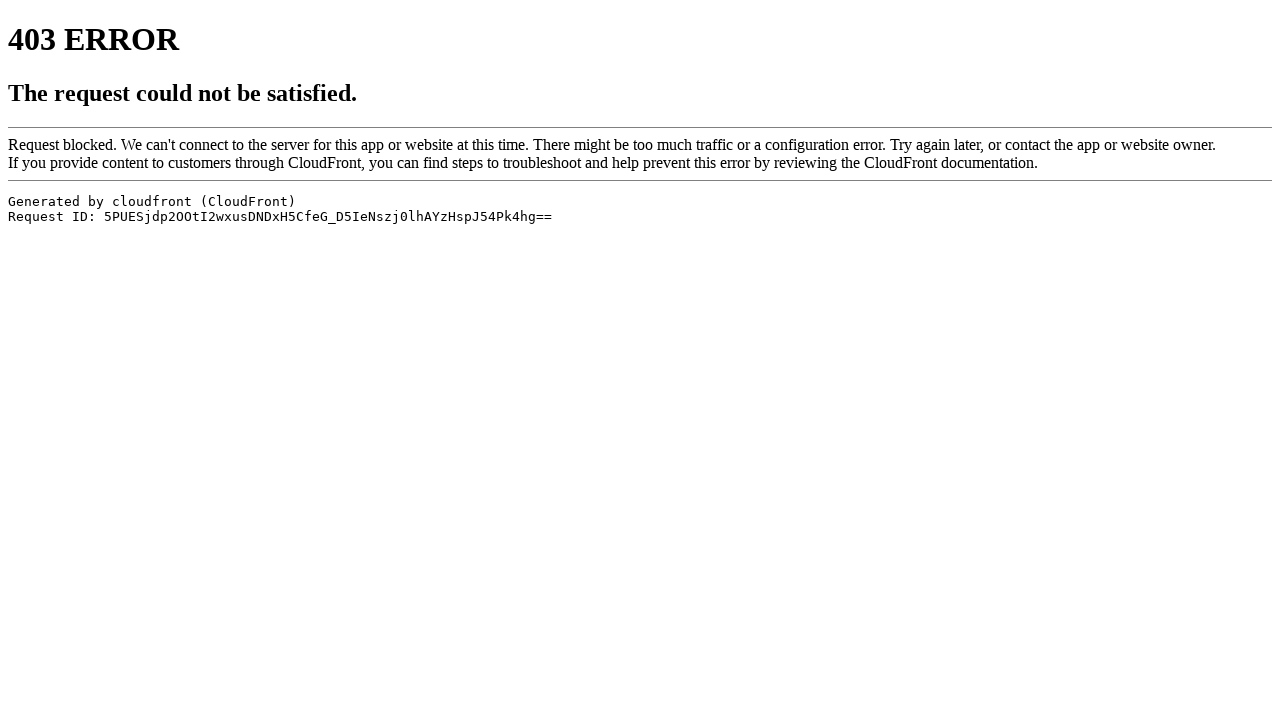

Navigated back in browser history
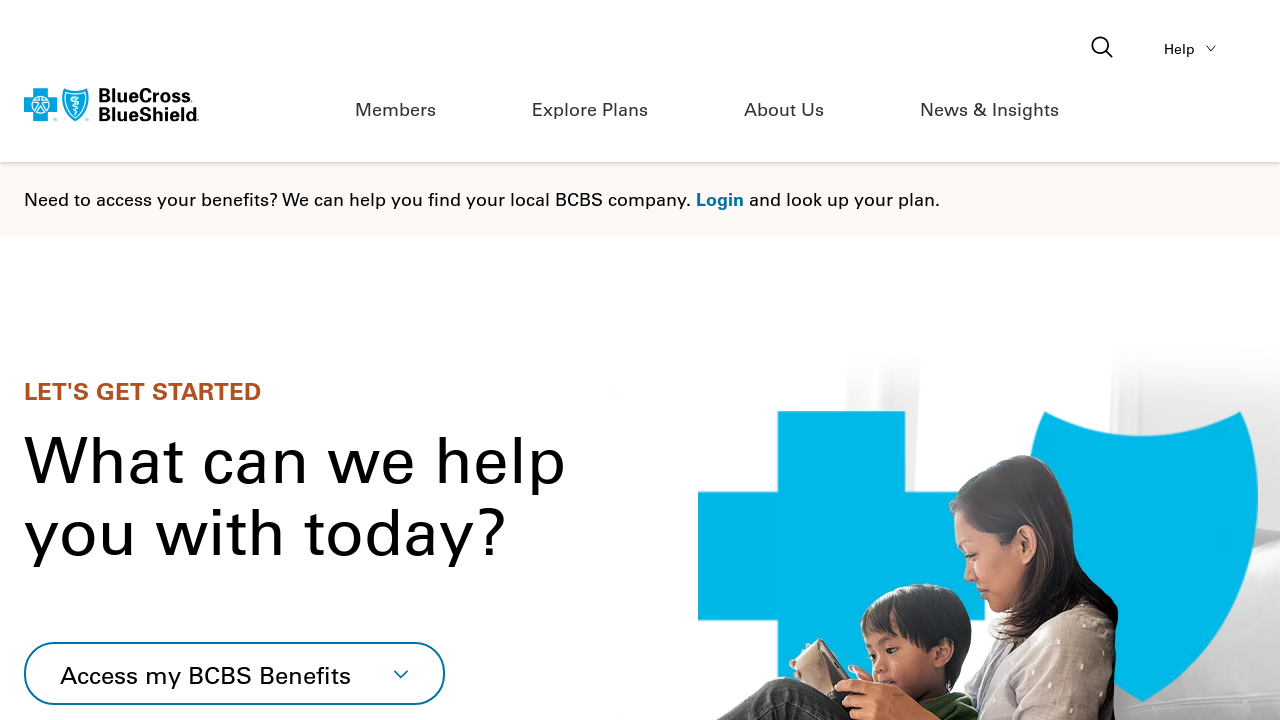

Navigated forward in browser history
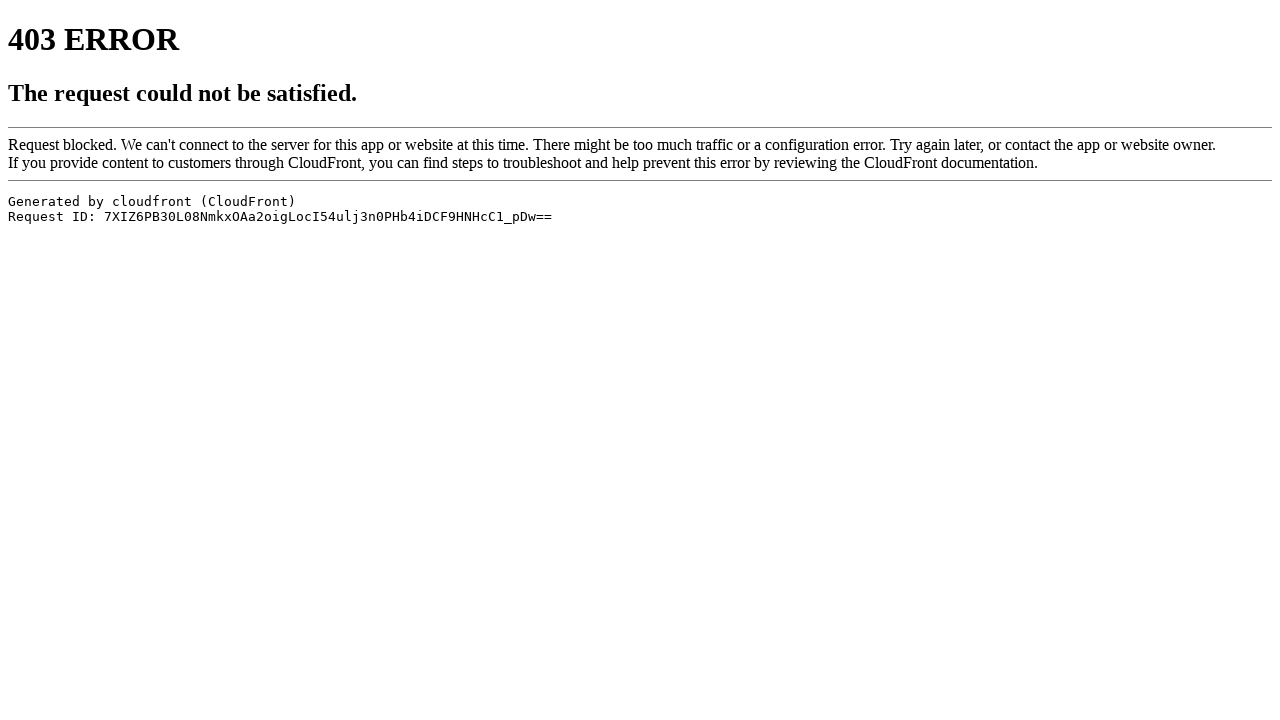

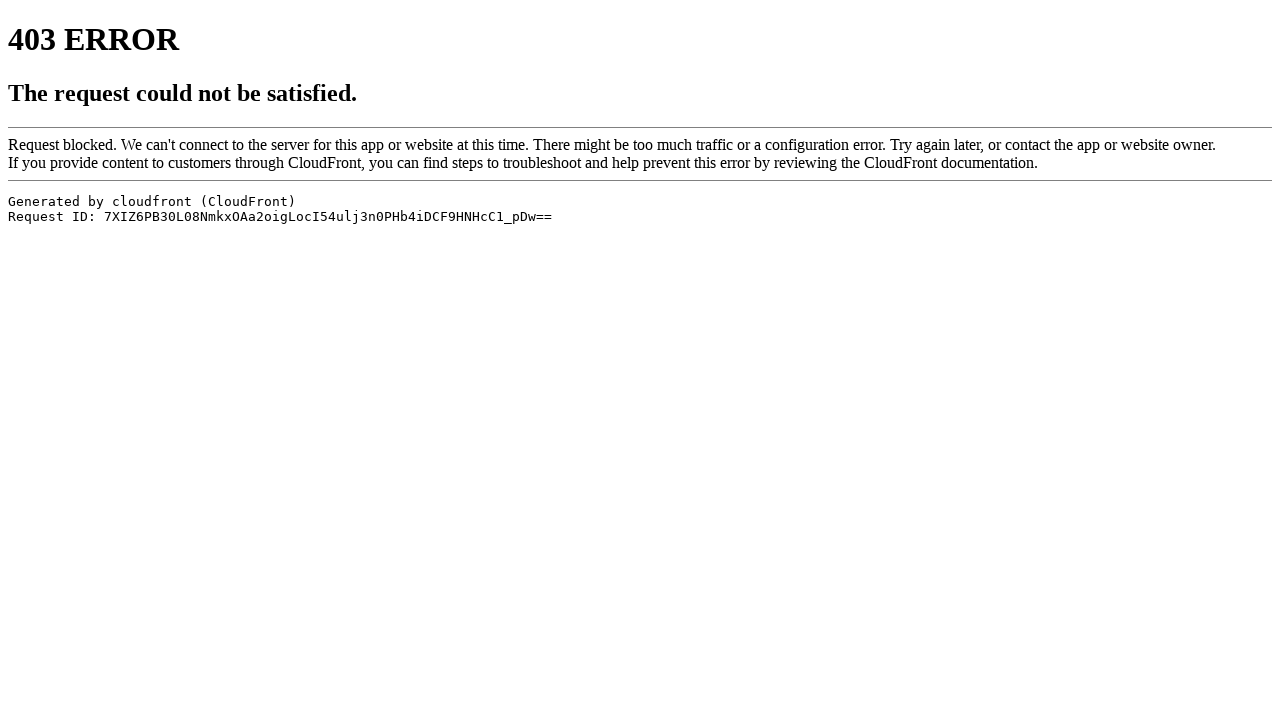